Navigates to Platzi website and waits for the page to load

Starting URL: https://www.platzi.com

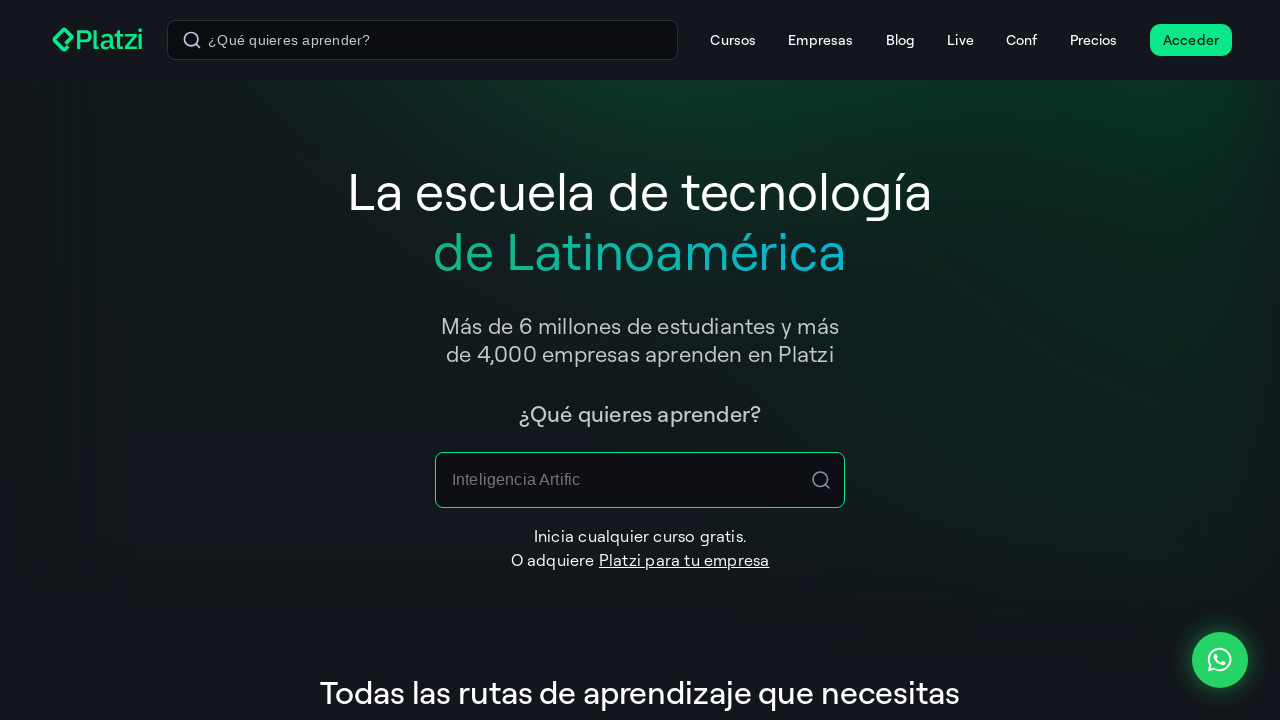

Navigated to Platzi website
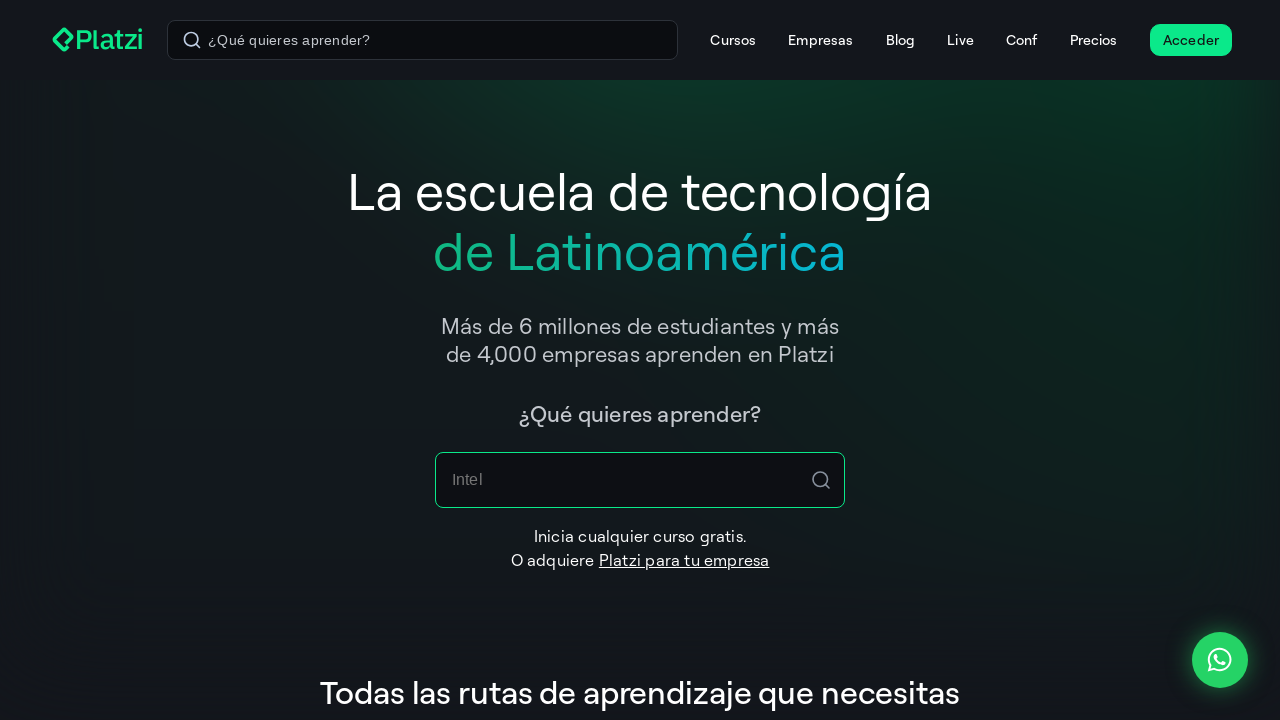

Page DOM content fully loaded
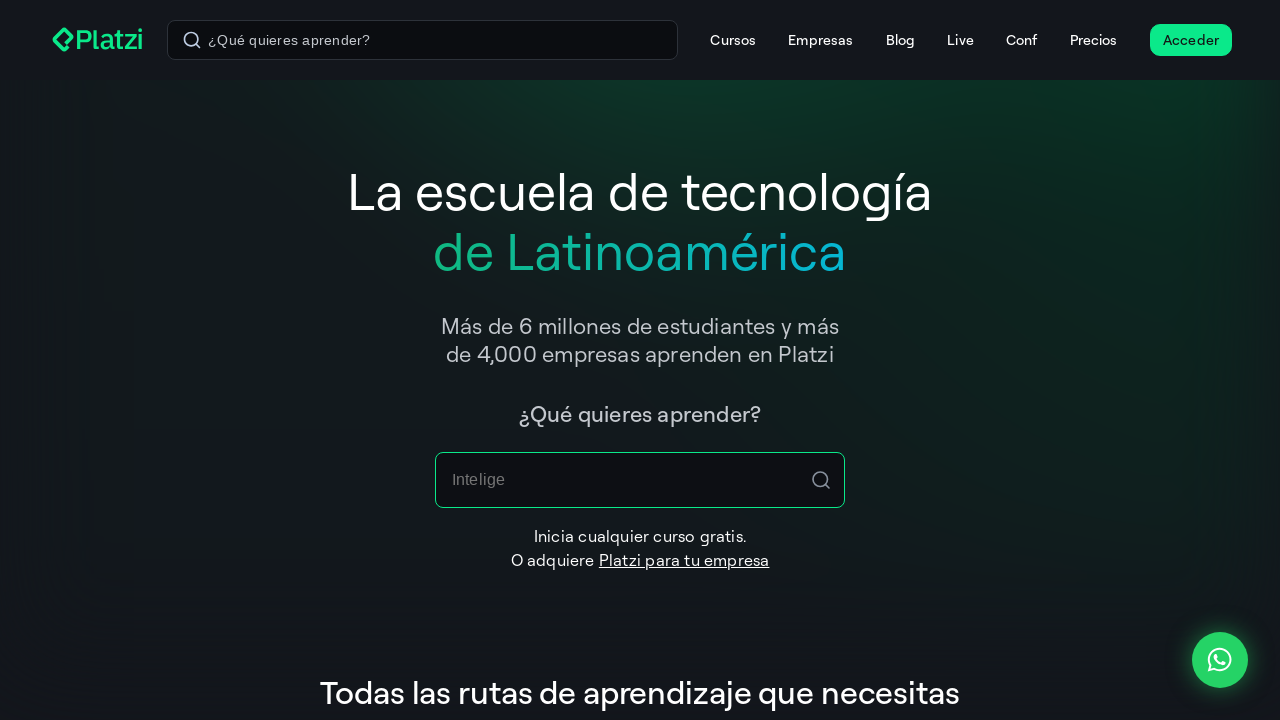

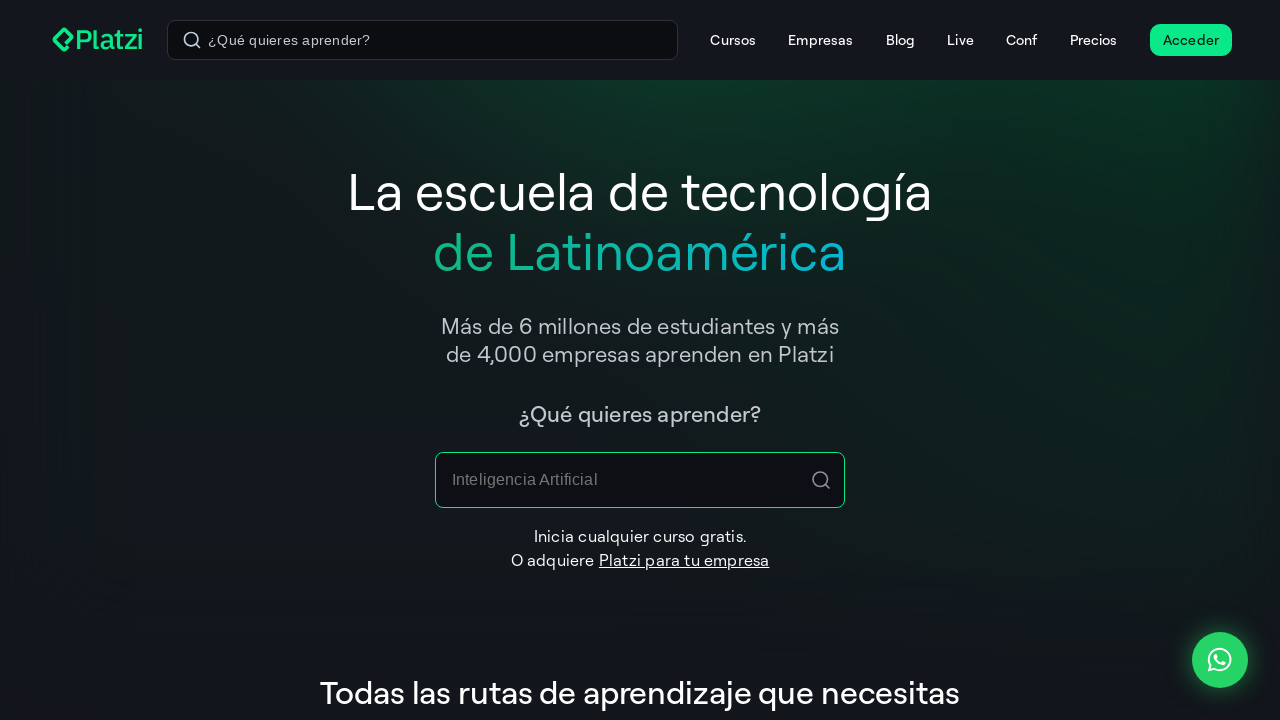